Tests JavaScript confirmation alert handling by clicking a button to trigger a confirmation dialog, accepting it, and verifying the result message on the page.

Starting URL: http://the-internet.herokuapp.com/javascript_alerts

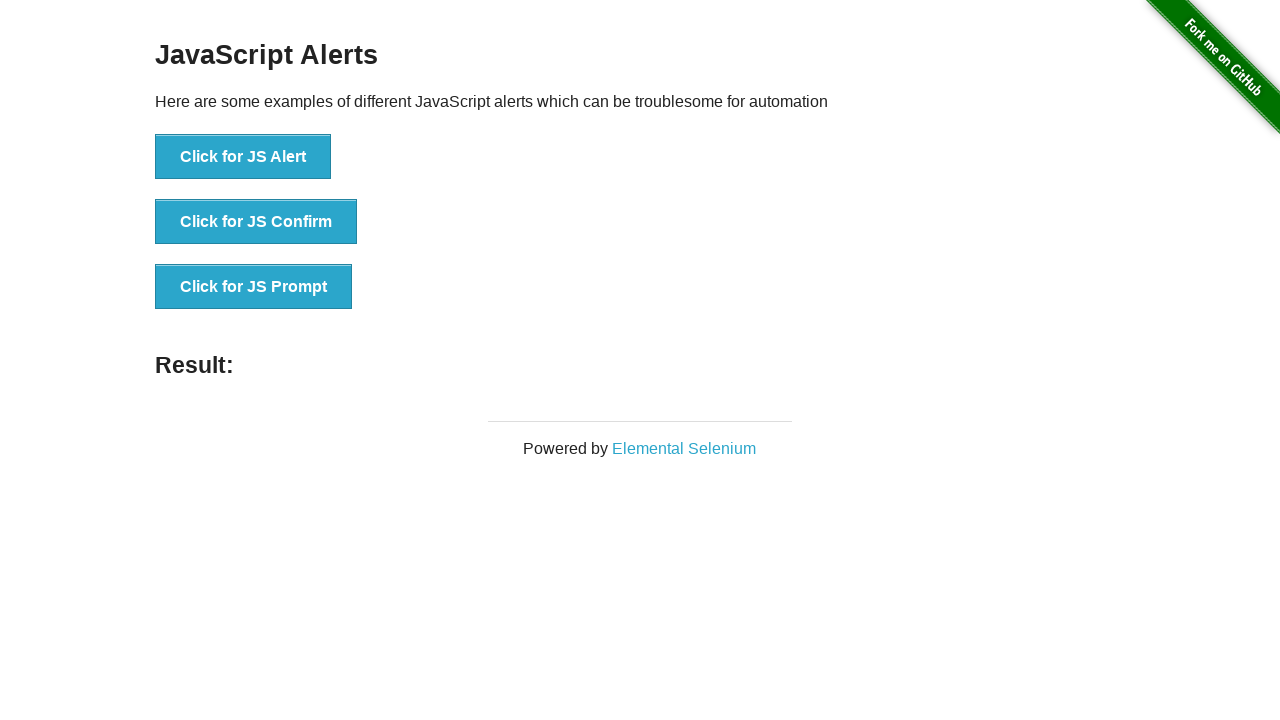

Clicked the second button to trigger JavaScript confirmation alert at (256, 222) on css=button >> nth=1
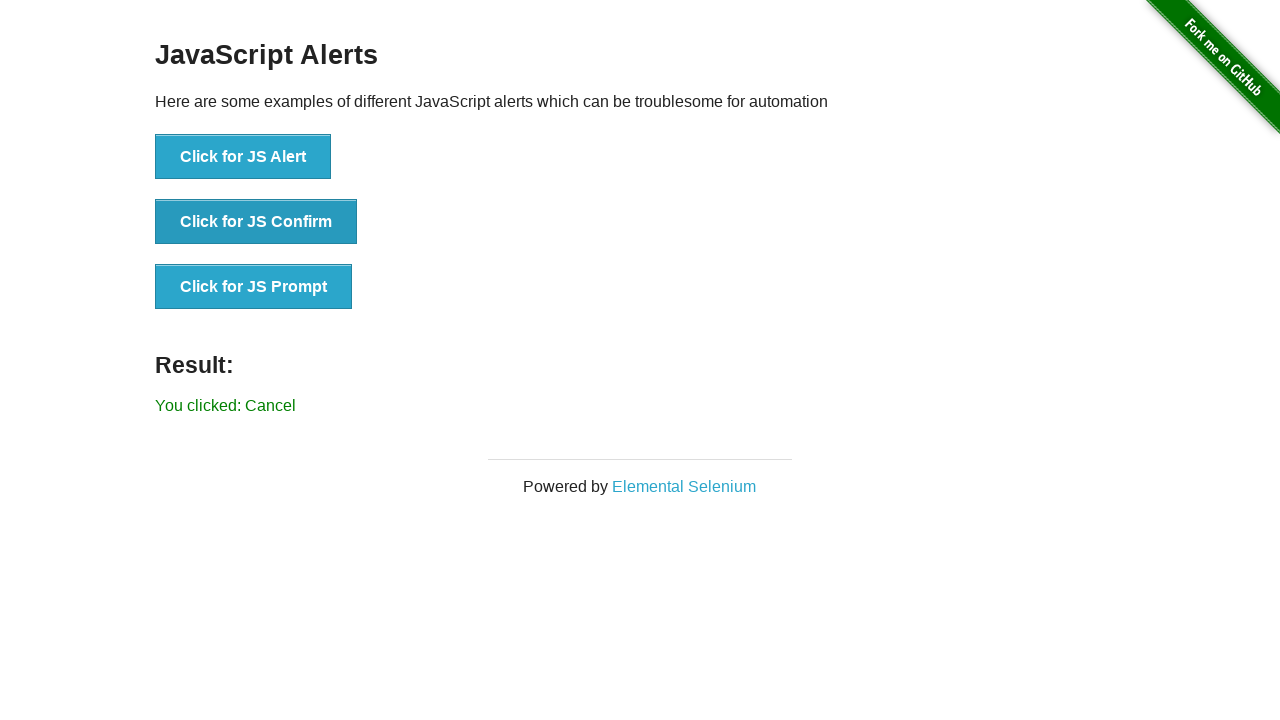

Set up dialog handler to accept JavaScript alerts
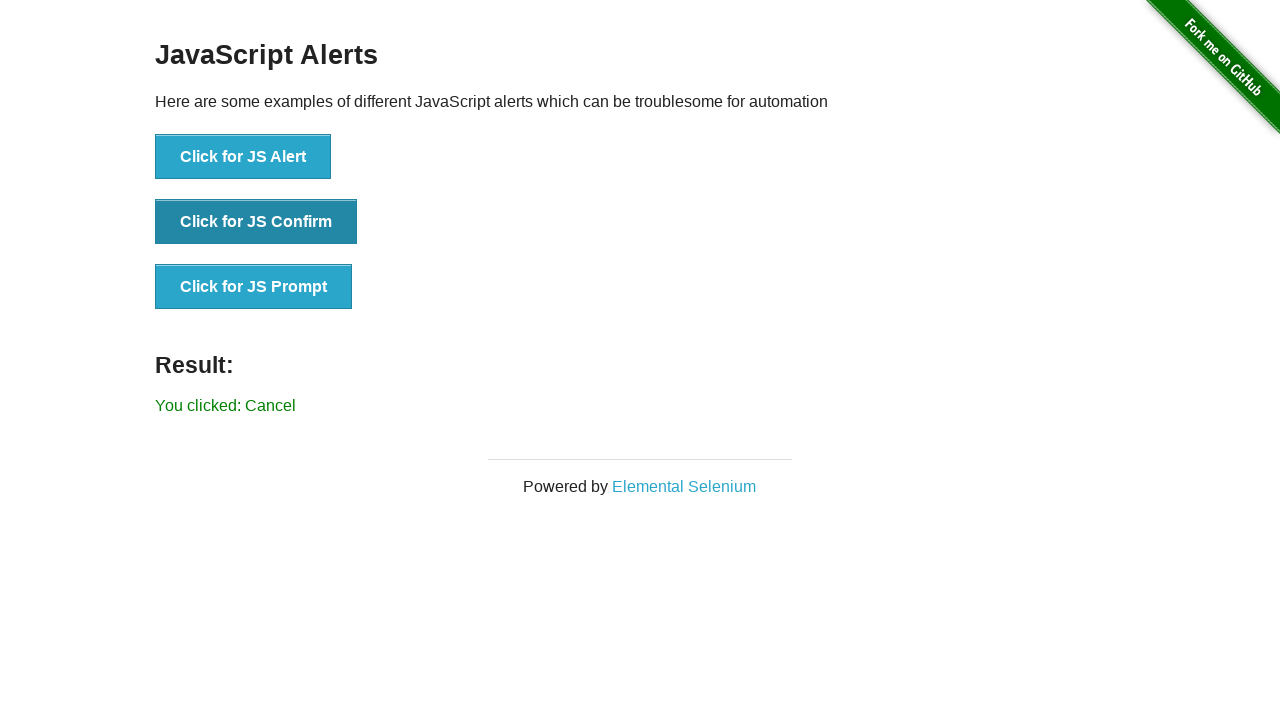

Clicked the second button again to trigger confirmation alert with handler active at (256, 222) on css=button >> nth=1
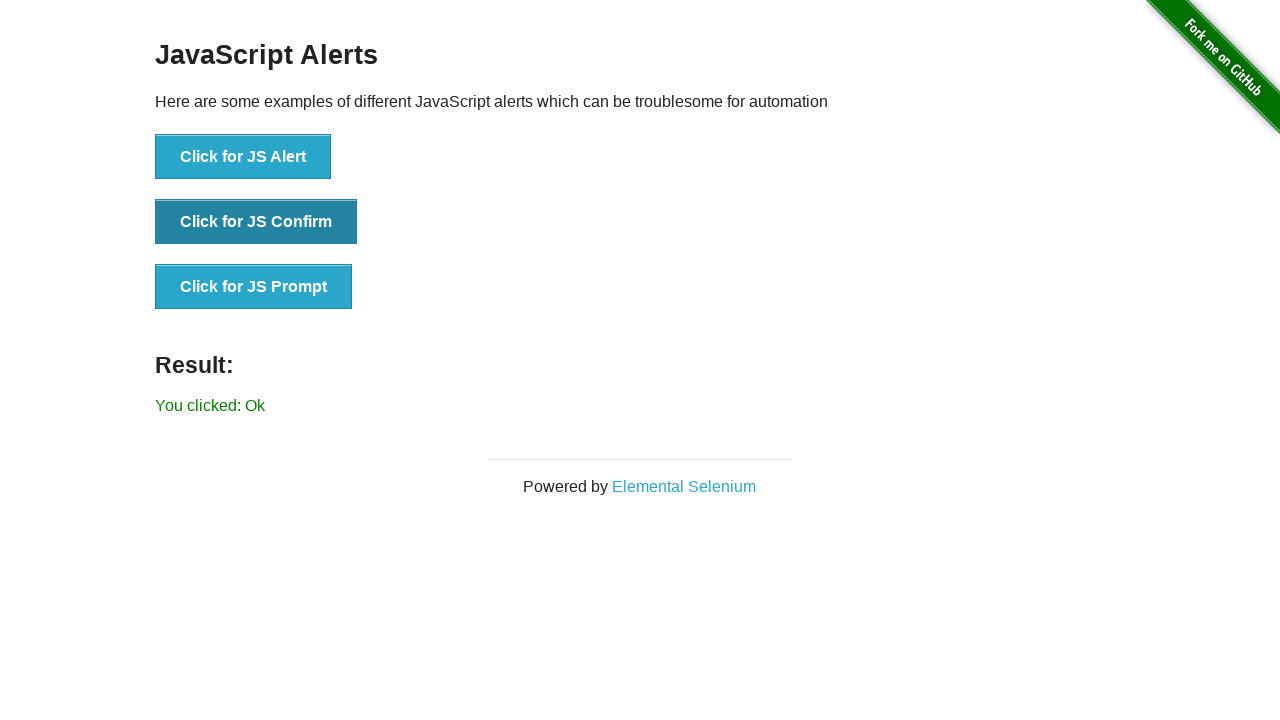

Result element loaded on page
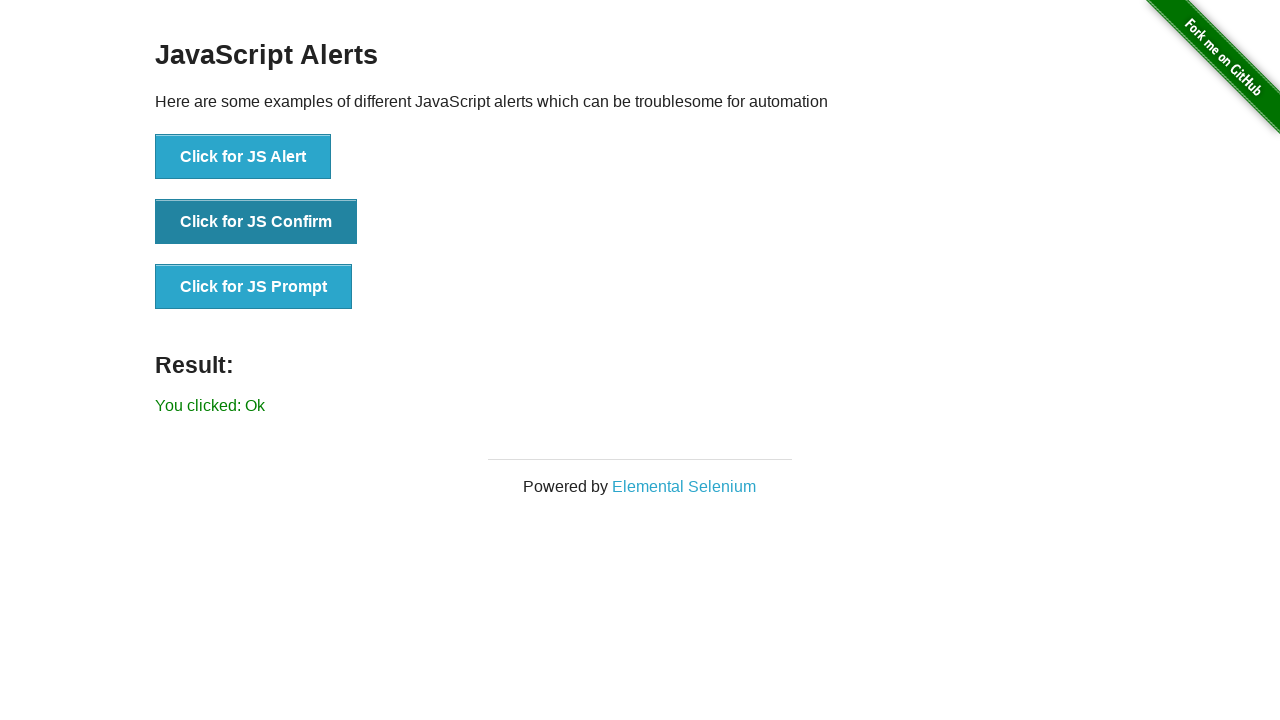

Verified result message displays 'You clicked: Ok'
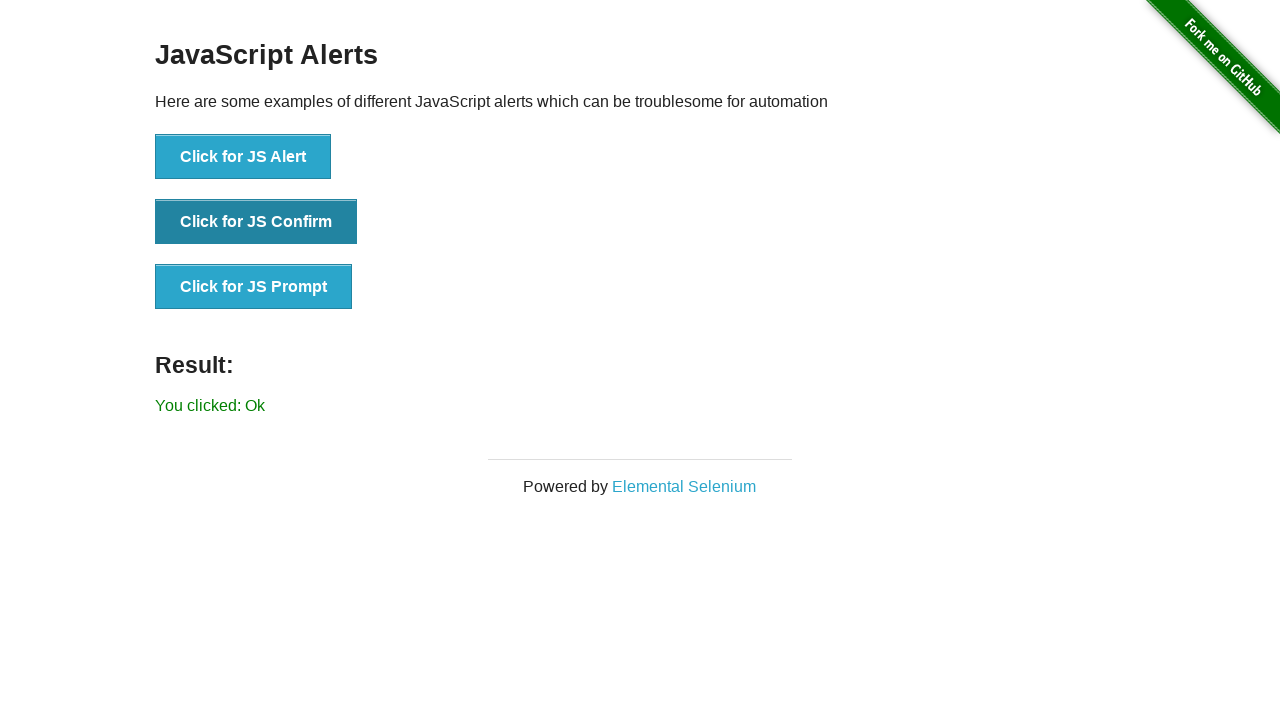

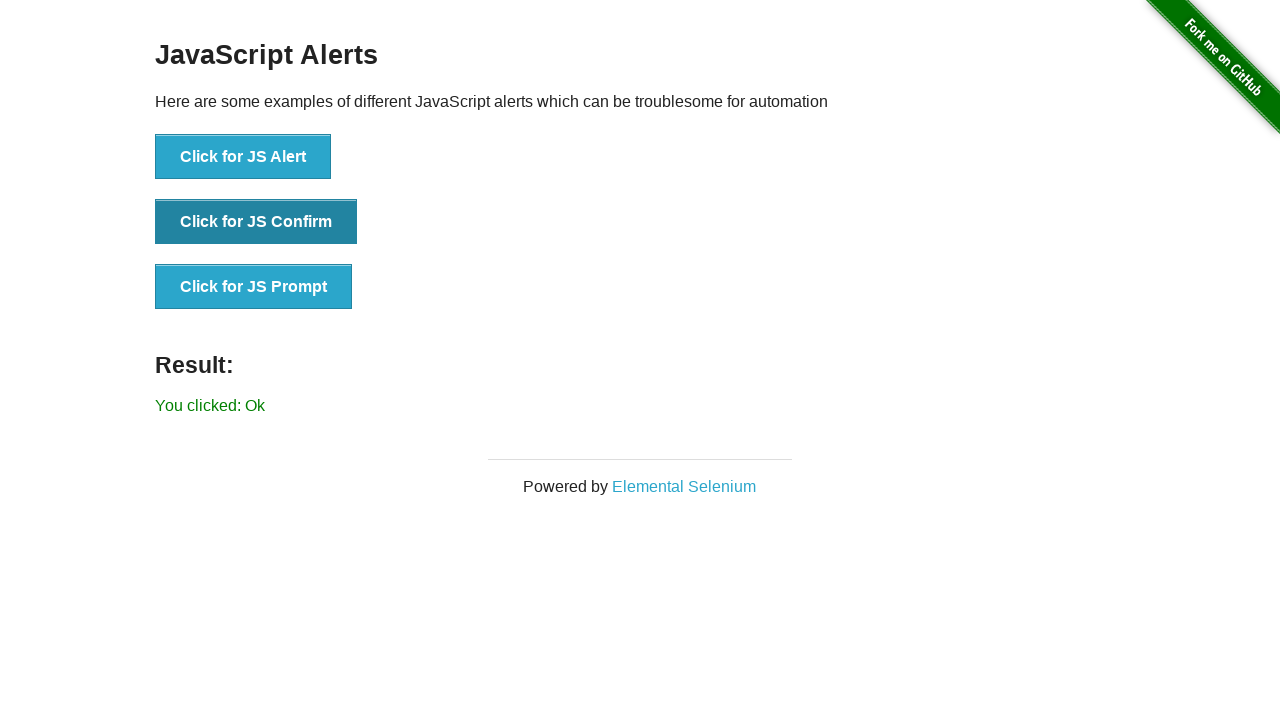